Navigates to Kyiv location page to verify the Why Choose Klik Support section is displayed

Starting URL: https://klik.solutions/

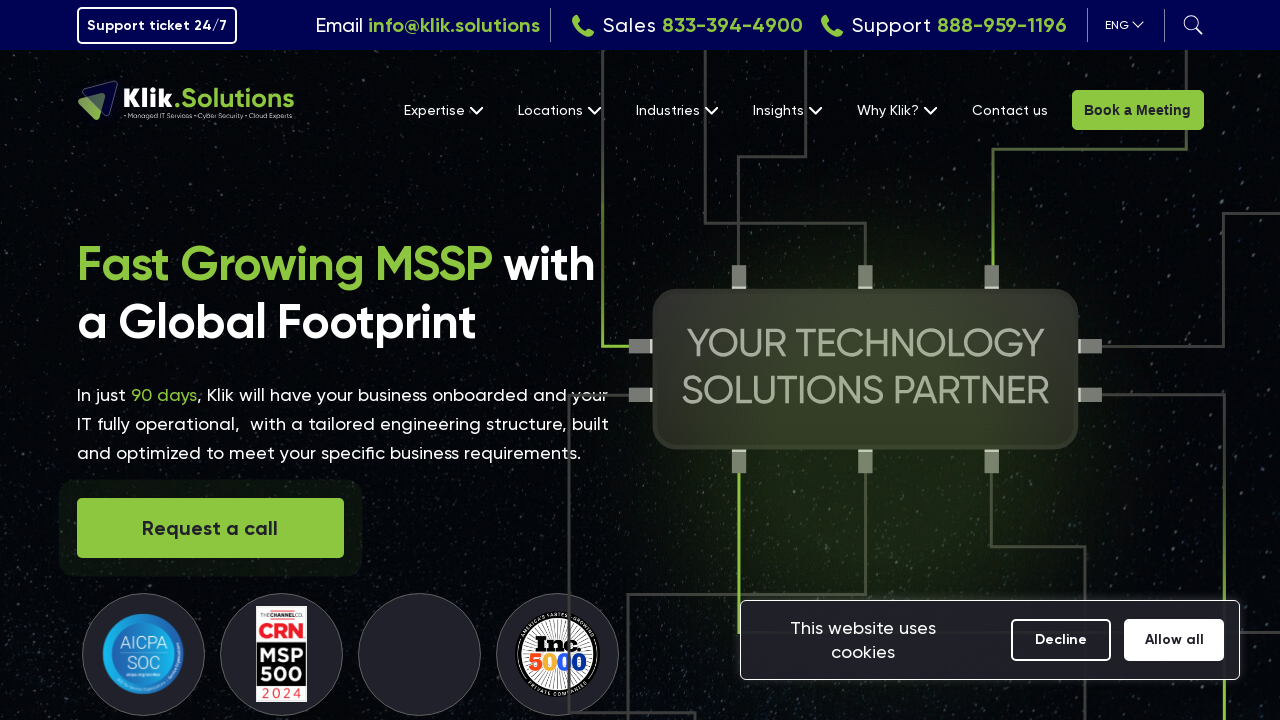

Hovered over Locations menu to reveal dropdown at (559, 110) on text=Locations
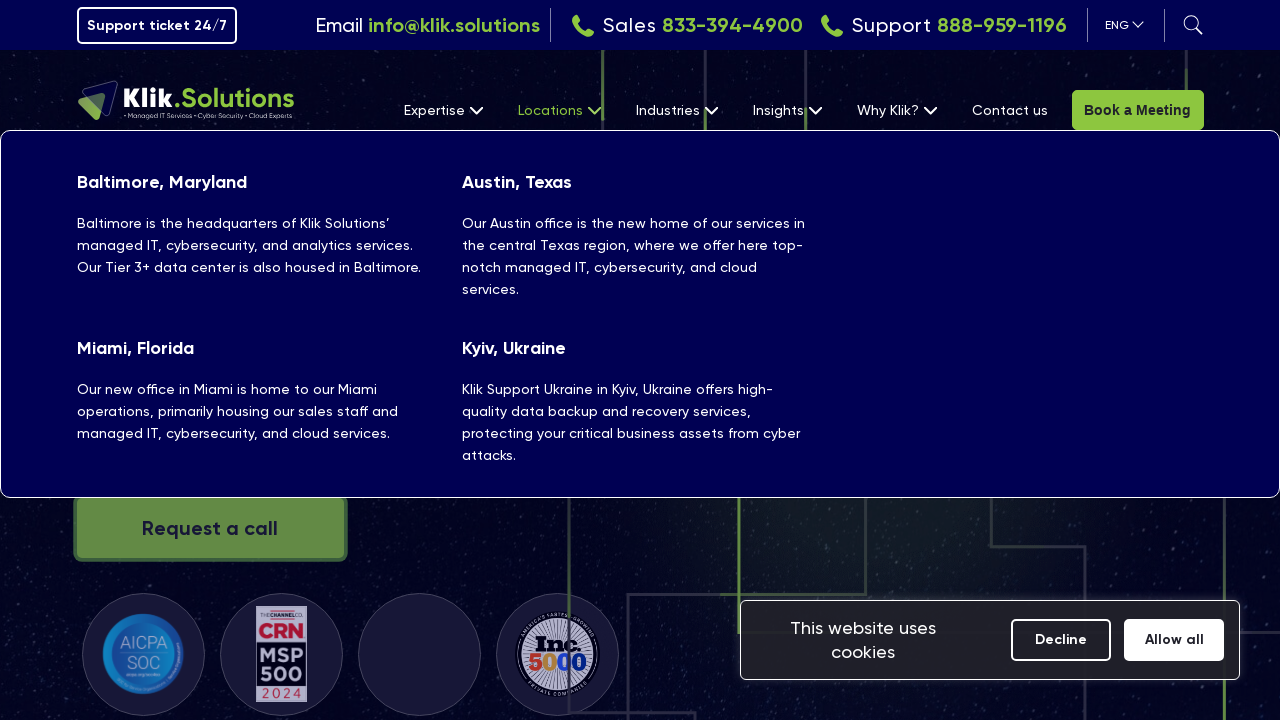

Clicked on Kyiv, Ukraine Klik Support link at (640, 400) on internal:role=link[name="Kyiv, Ukraine Klik Support"i]
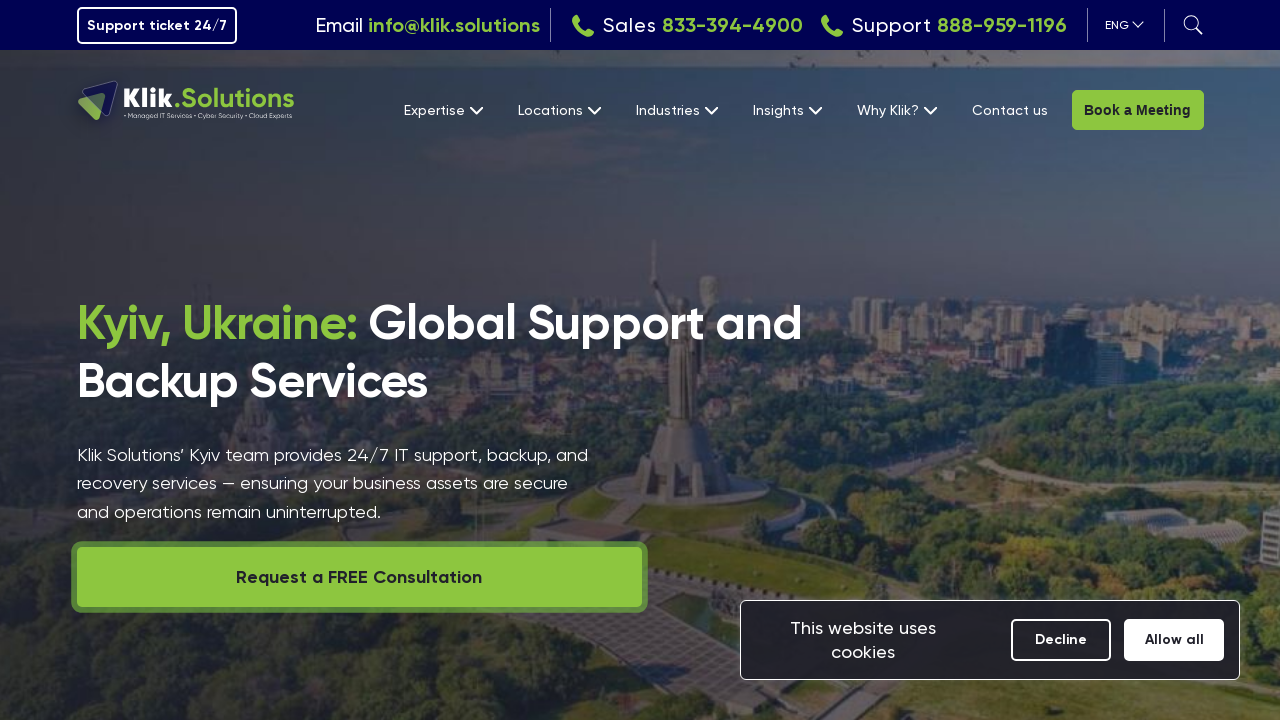

Page loaded (networkidle state reached)
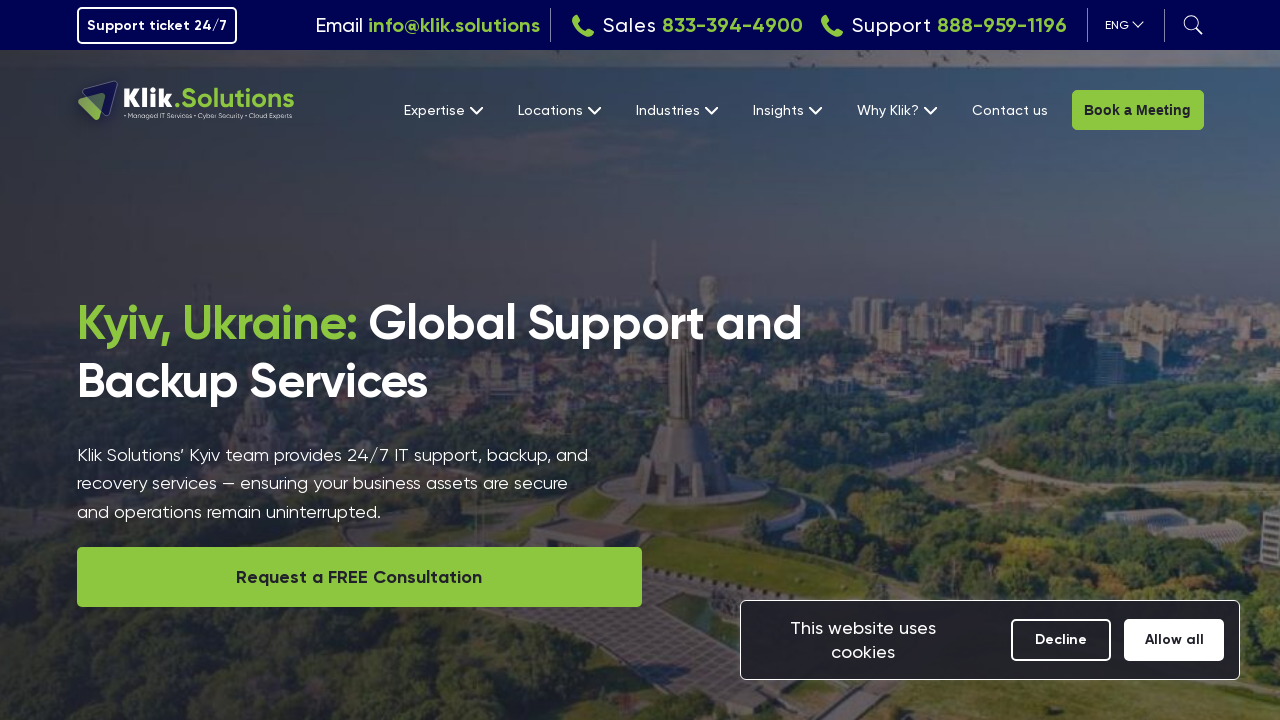

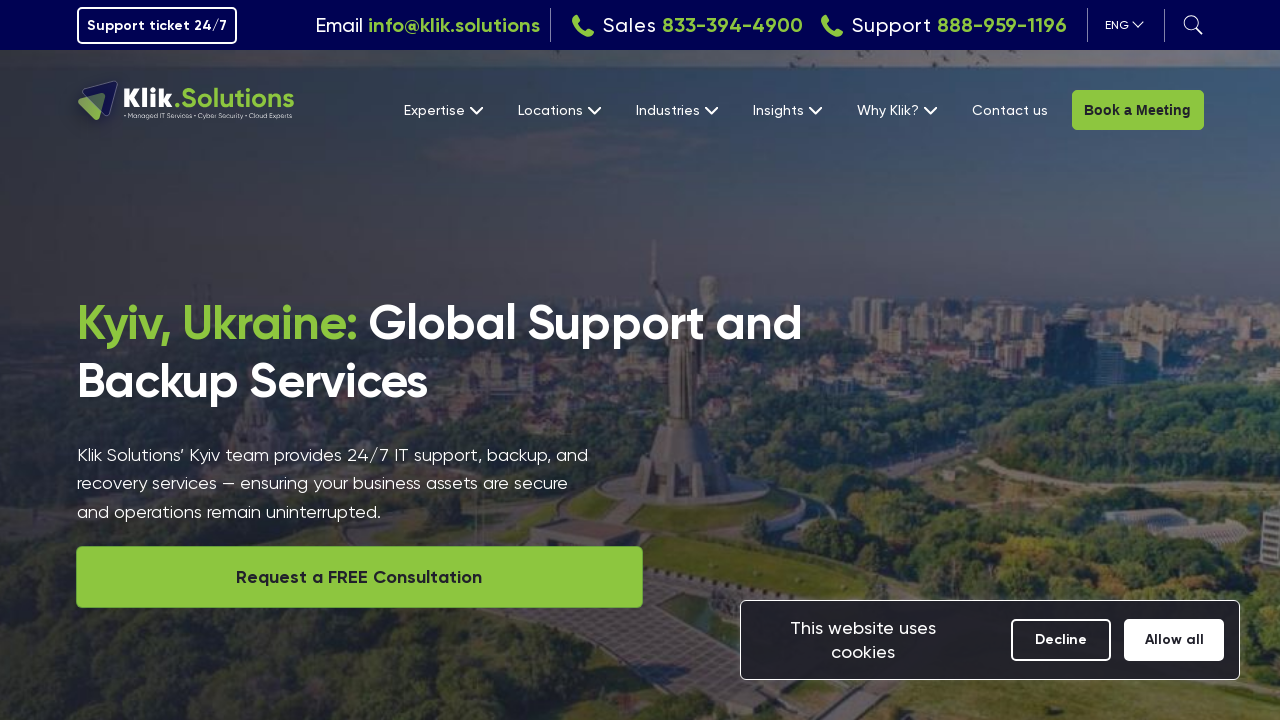